Tests browser window handling by clicking a button that opens a new tab, then switching to the new tab to verify it opened correctly

Starting URL: https://demoqa.com/browser-windows

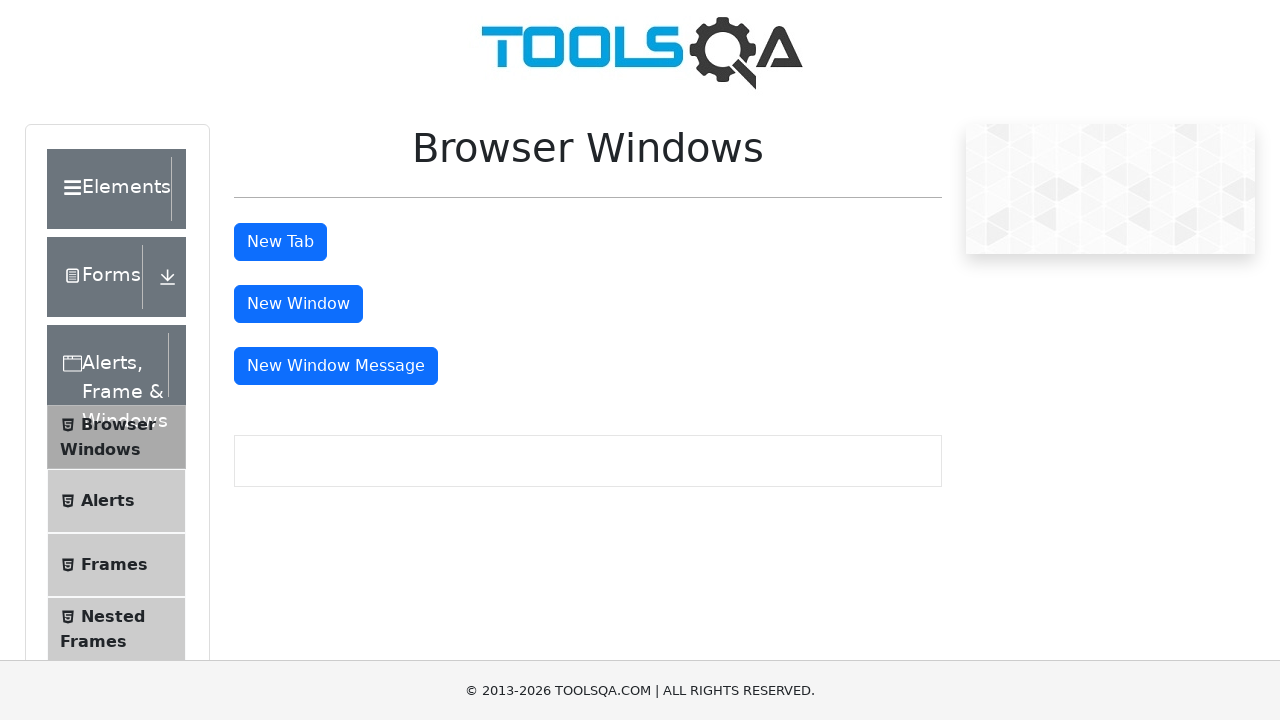

Clicked 'New Window' button to open a new tab at (298, 304) on #windowButton
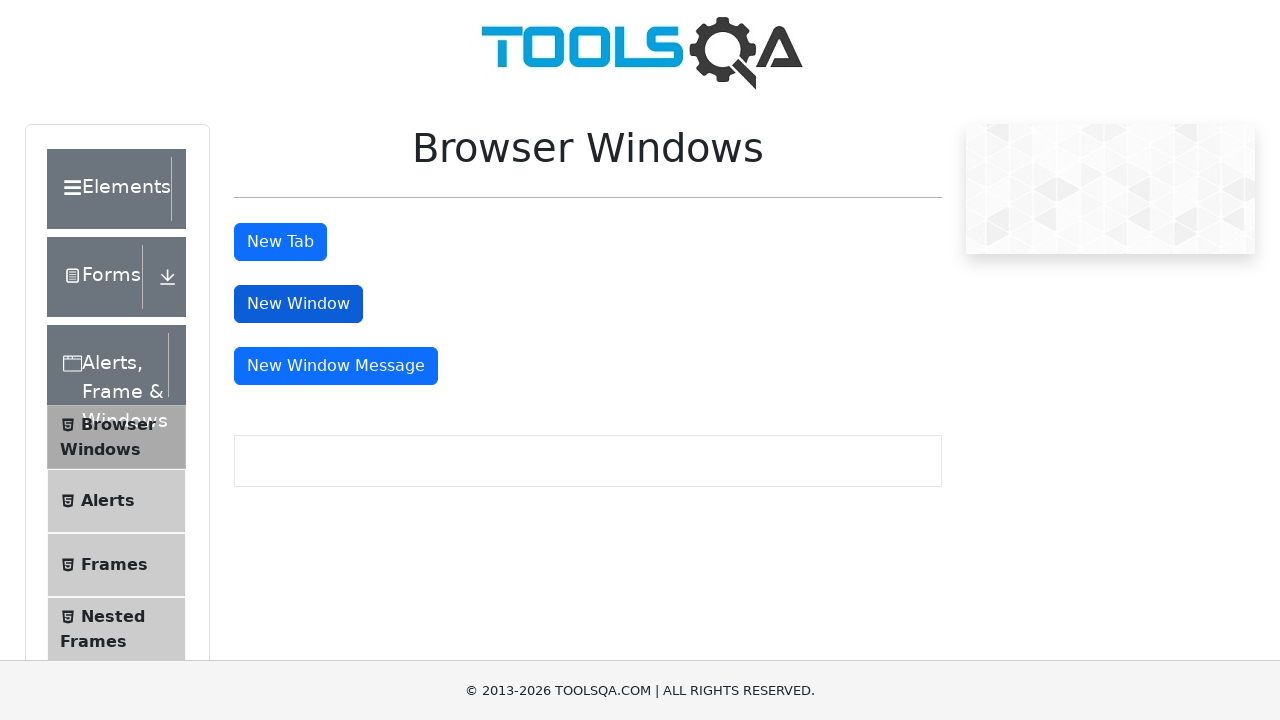

Captured new tab/page object
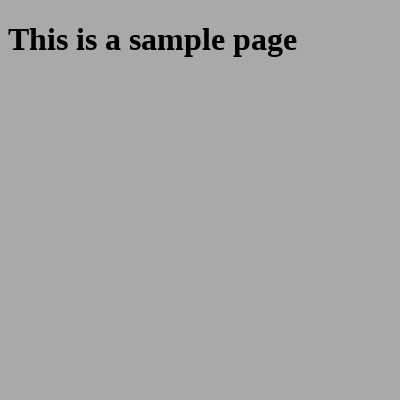

New tab loaded successfully
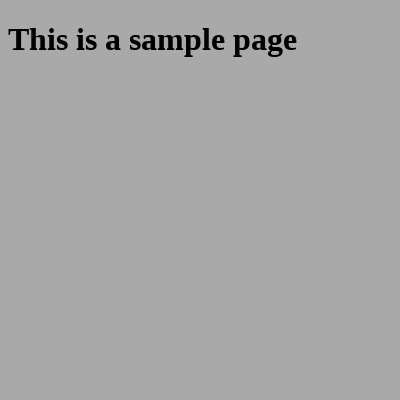

Verified new tab URL: https://demoqa.com/sample
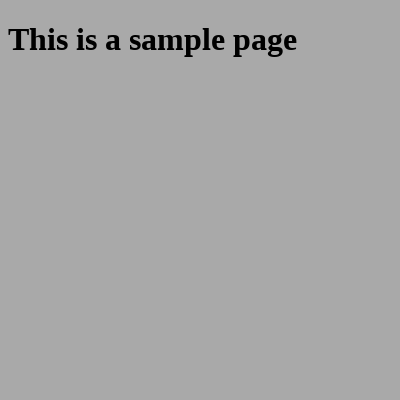

Closed the new tab
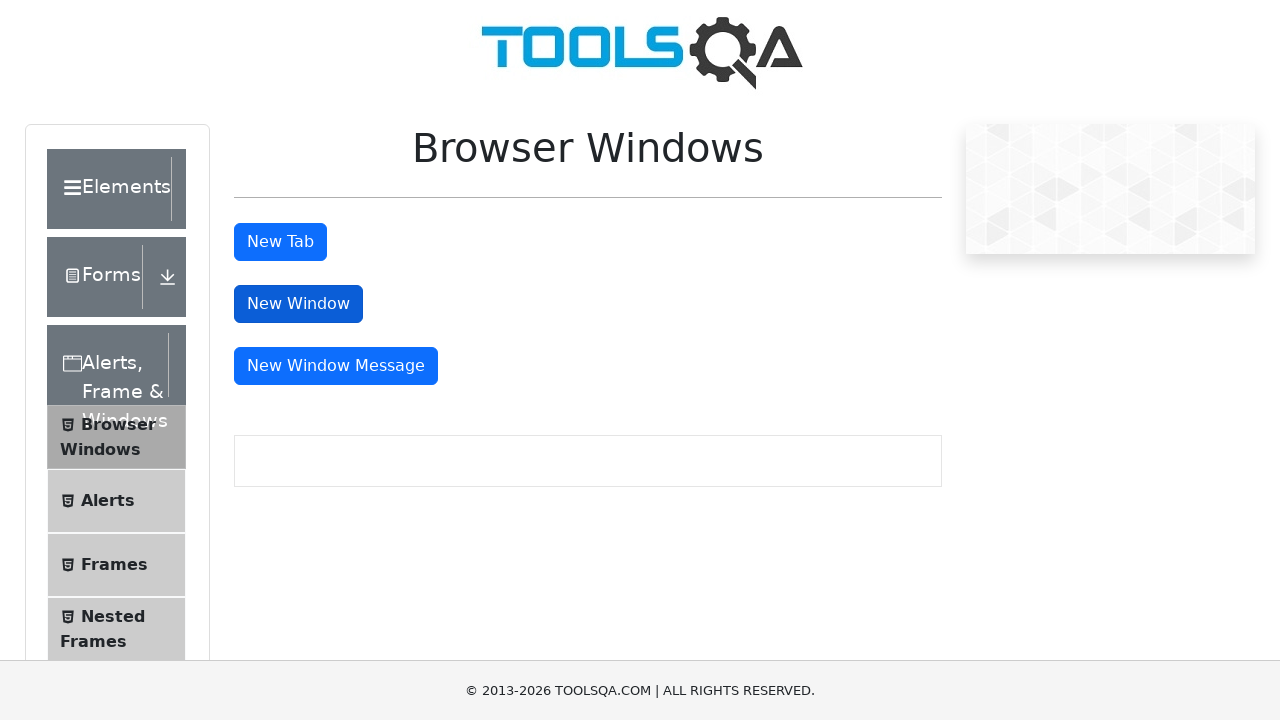

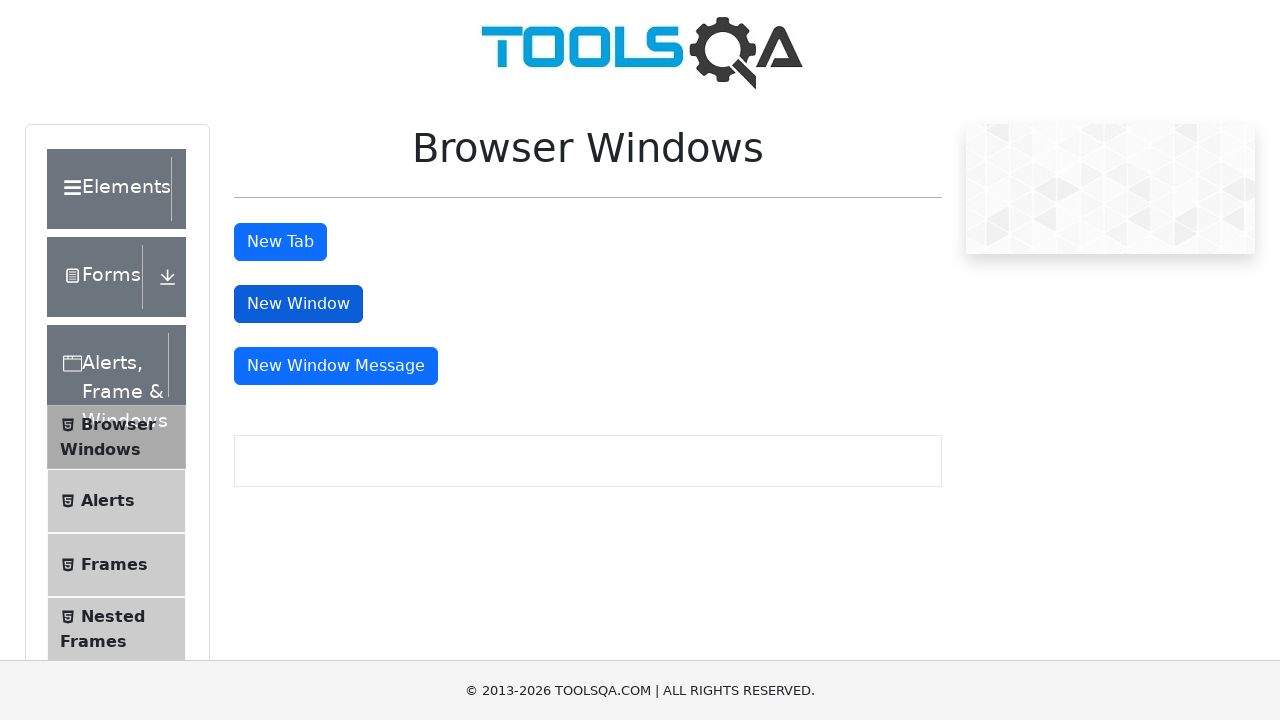